Tests a registration form by filling in required fields (first name, last name, city) and submitting, then verifies the success message is displayed.

Starting URL: http://suninjuly.github.io/registration1.html

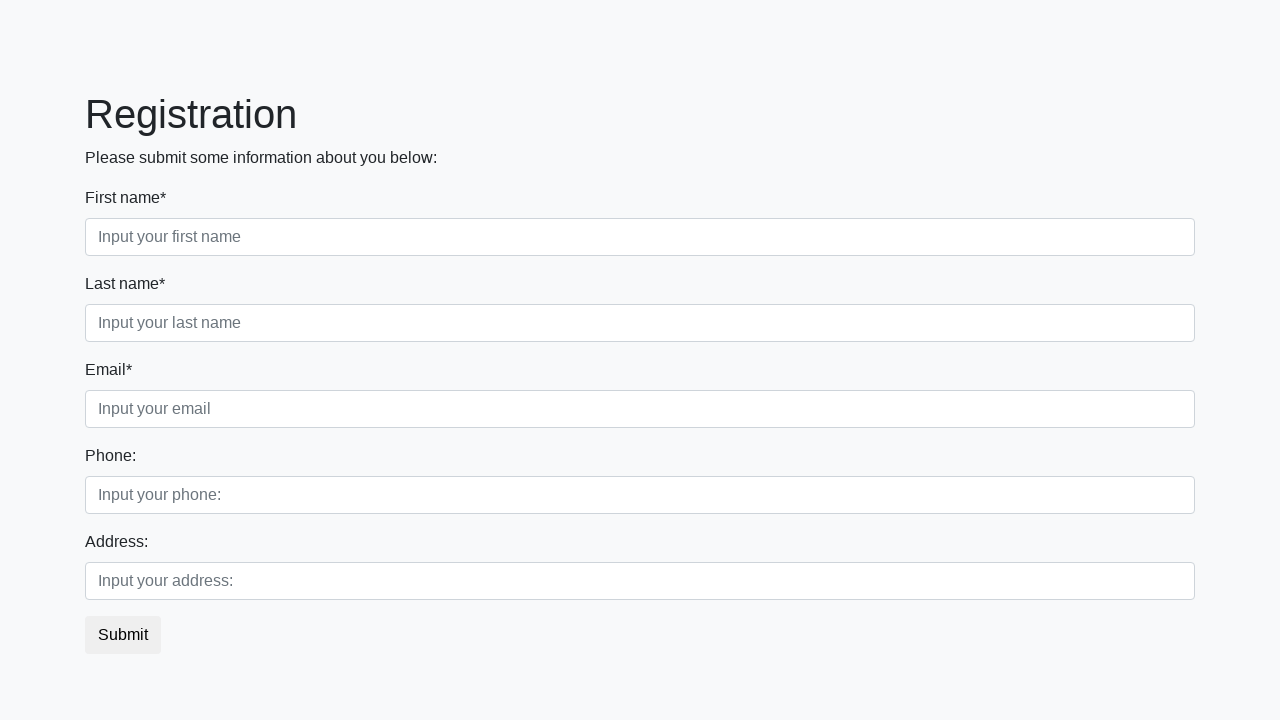

Filled first name field with 'Ivan' on .first_block .first
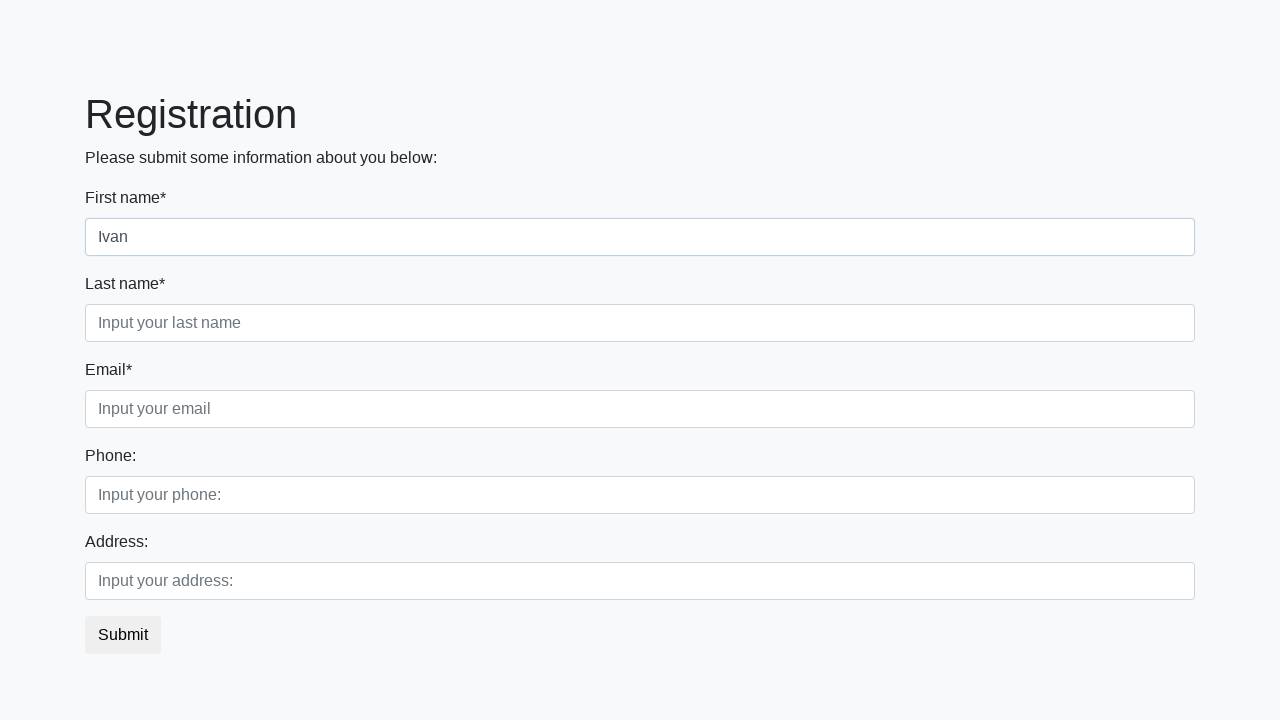

Filled last name field with 'Petrov' on .first_block .second
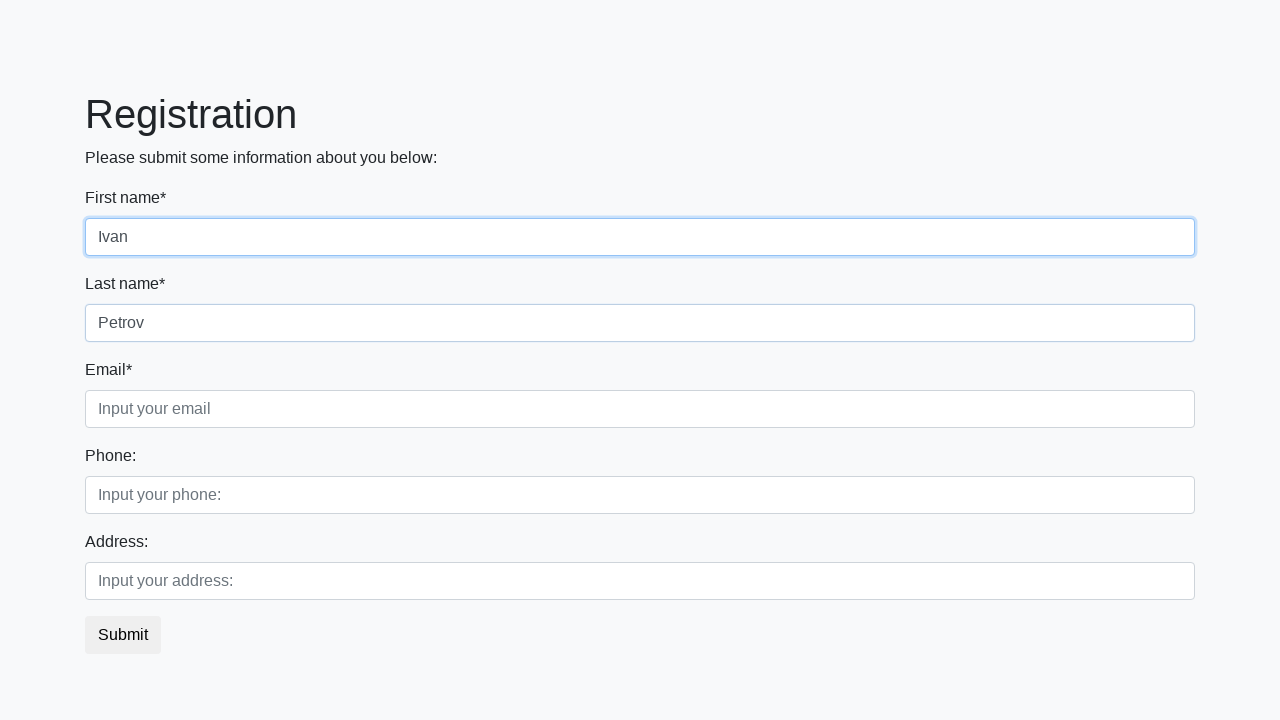

Filled city field with 'Smolensk' on .first_block .third
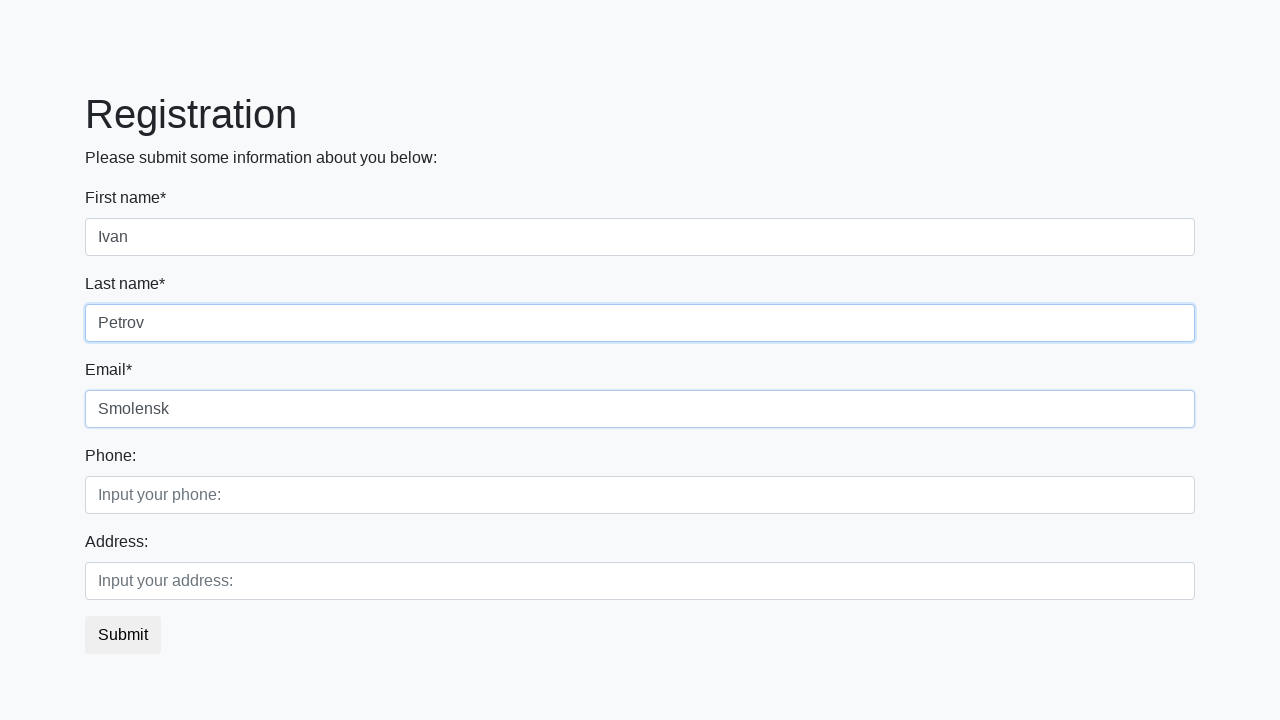

Clicked submit button to register at (123, 635) on button.btn
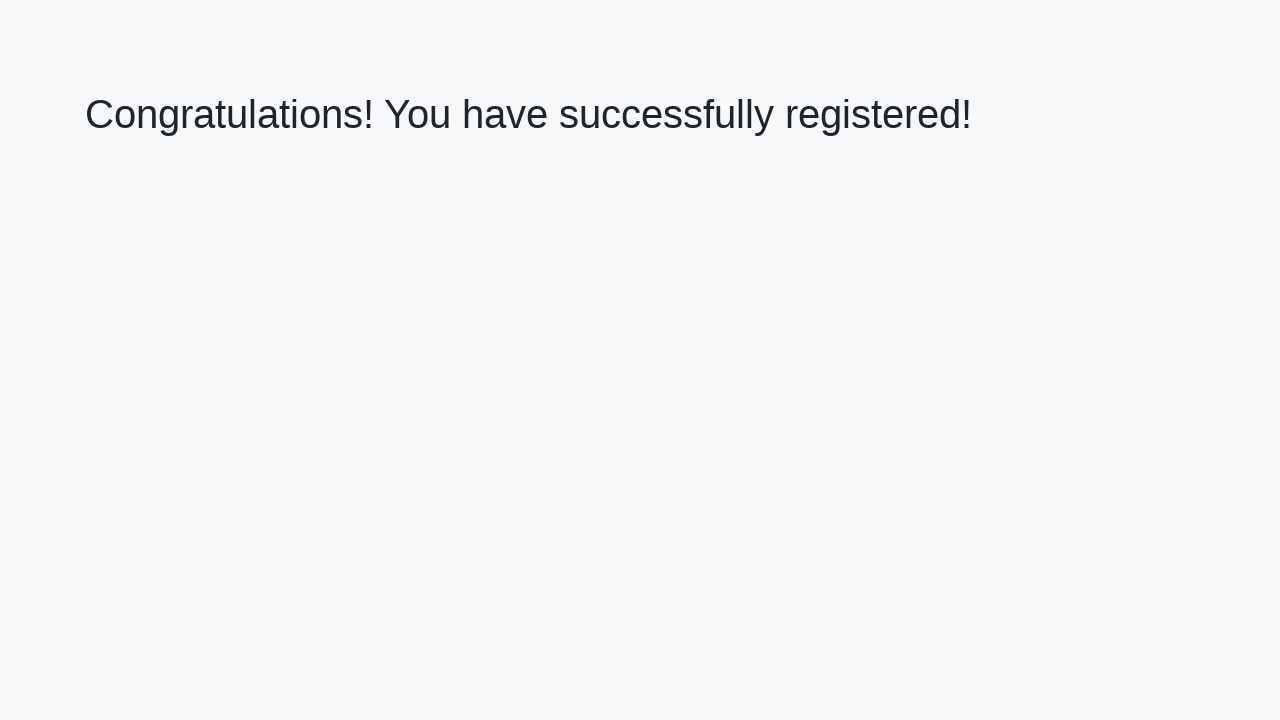

Success message header loaded
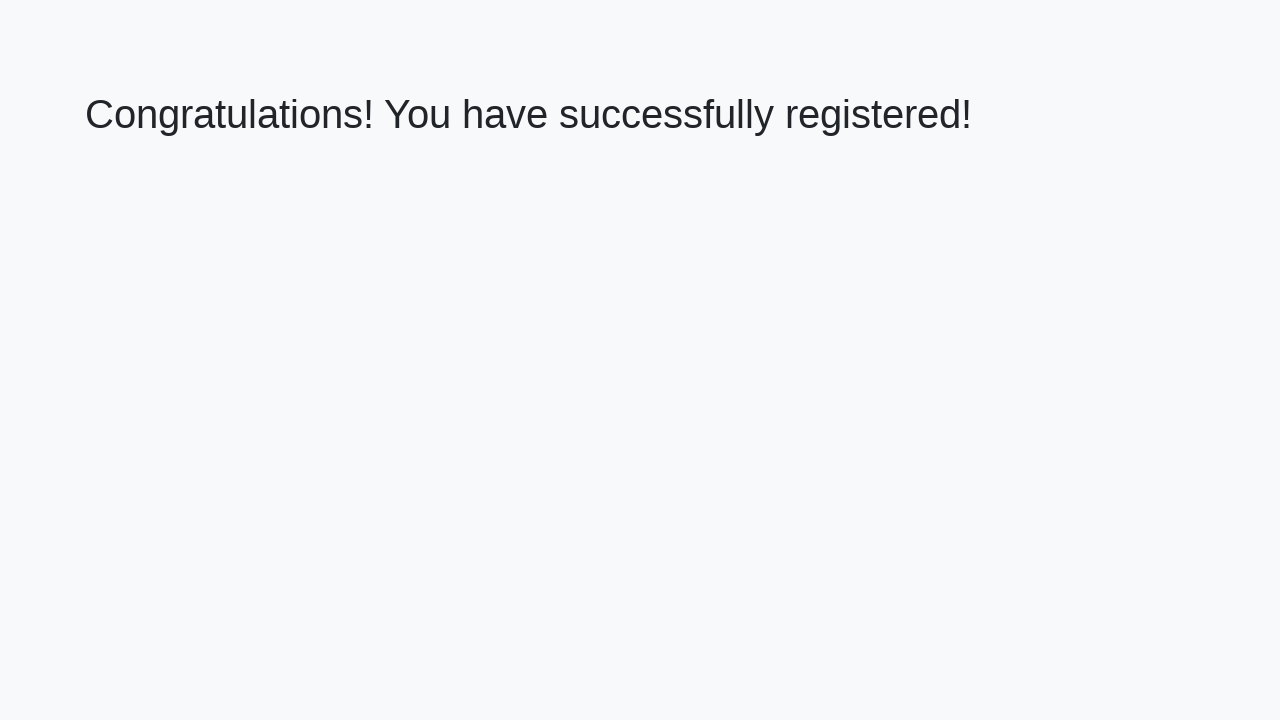

Retrieved welcome text: 'Congratulations! You have successfully registered!'
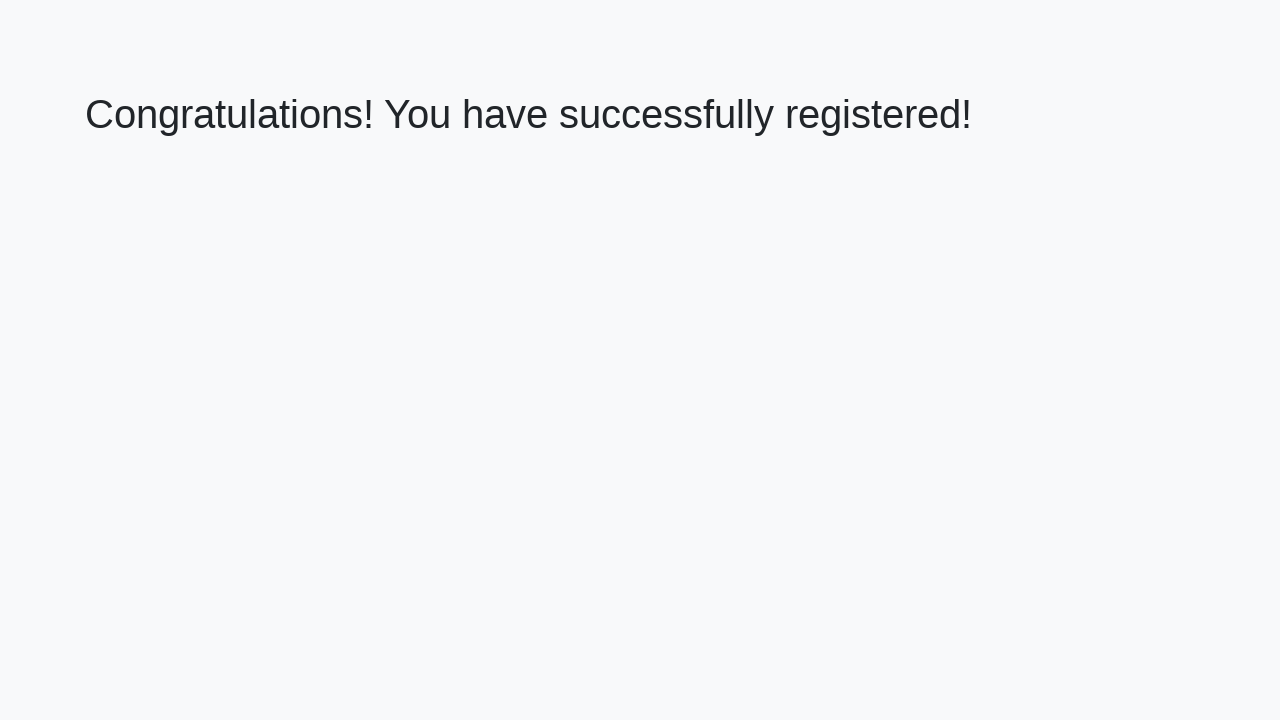

Verified success message matches expected text
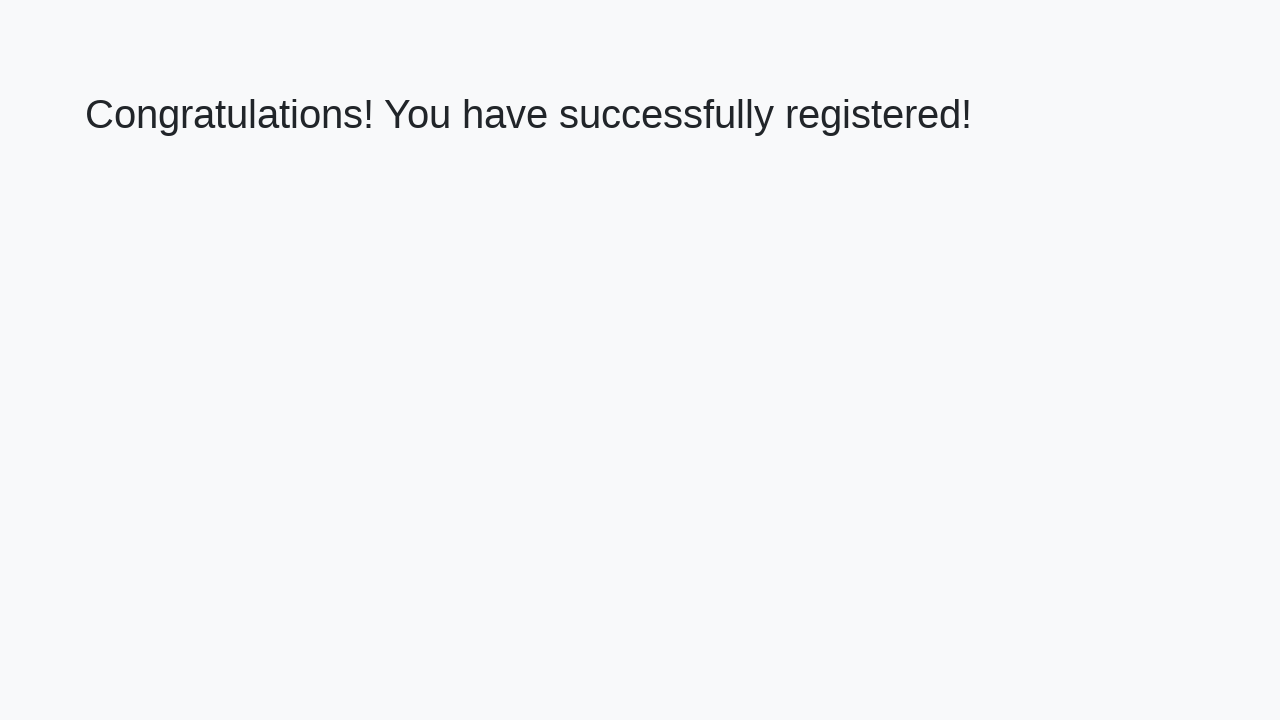

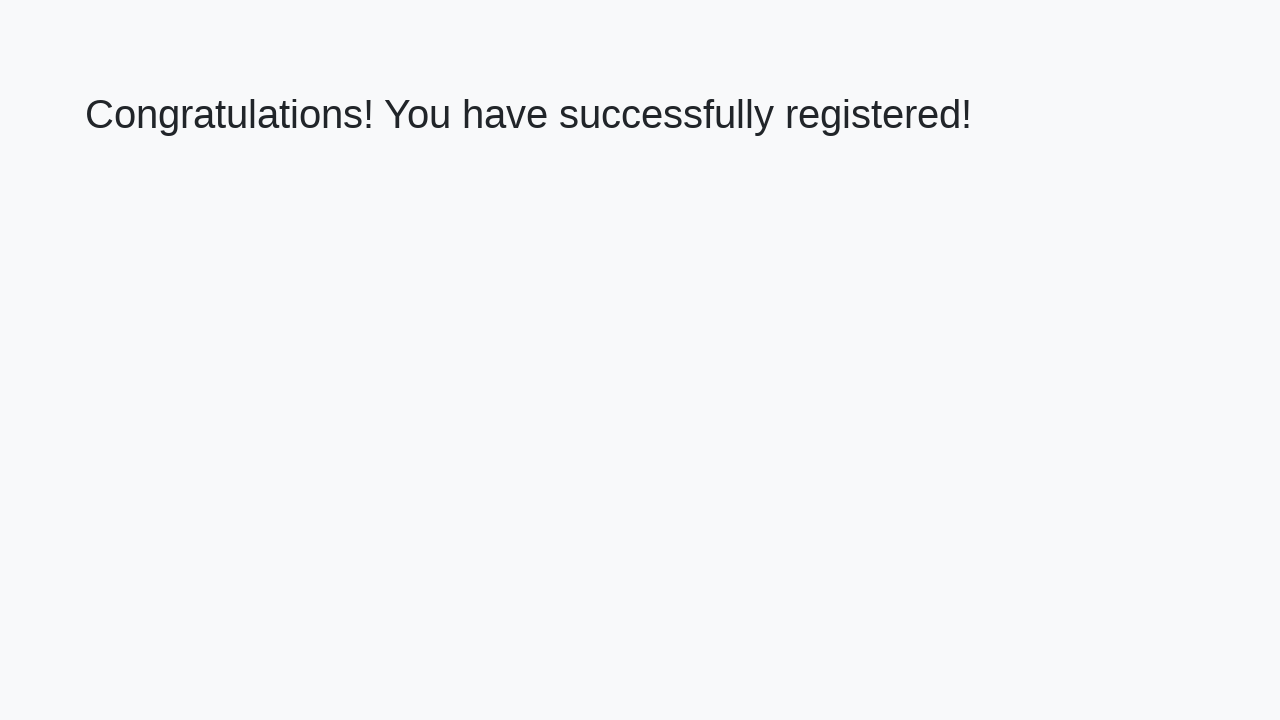